Tests mouse hover action on the "Our Locations" navigation menu item to trigger dropdown display

Starting URL: https://www.mountsinai.org/

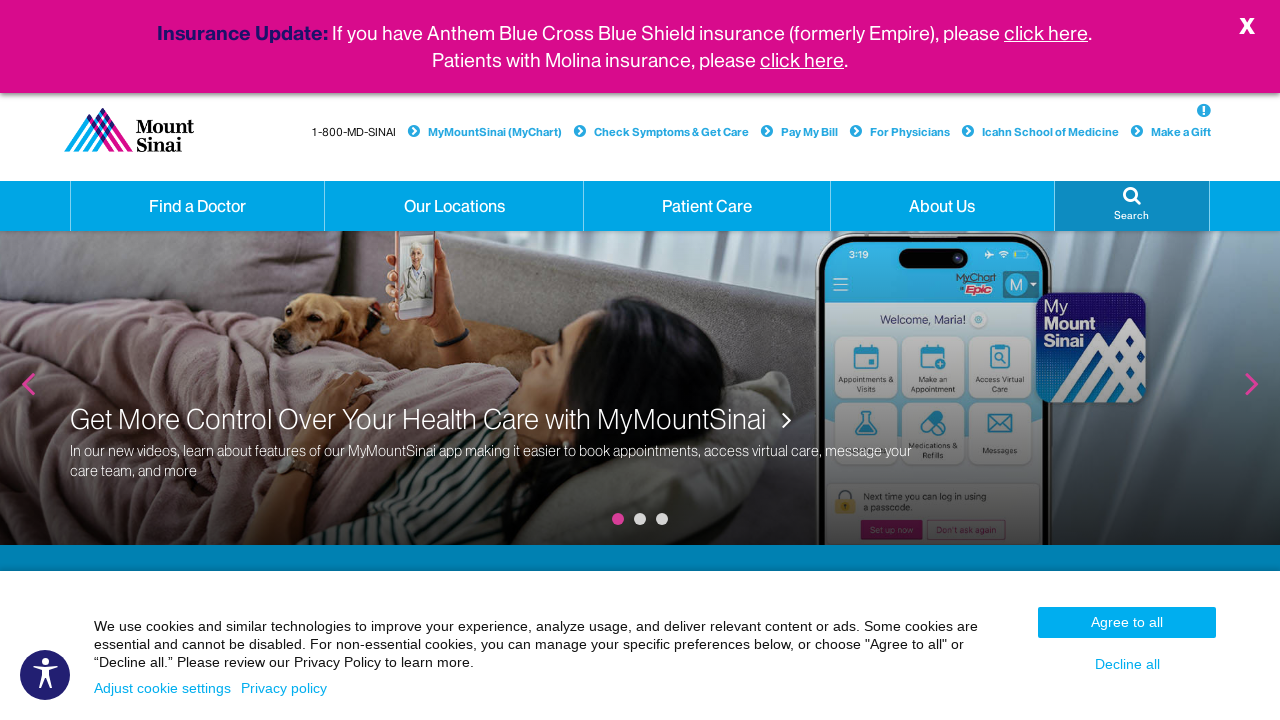

Hovered over 'Our Locations' navigation menu item to trigger dropdown at (454, 206) on a.hidden-xs.dropdown:has-text('Our Locations')
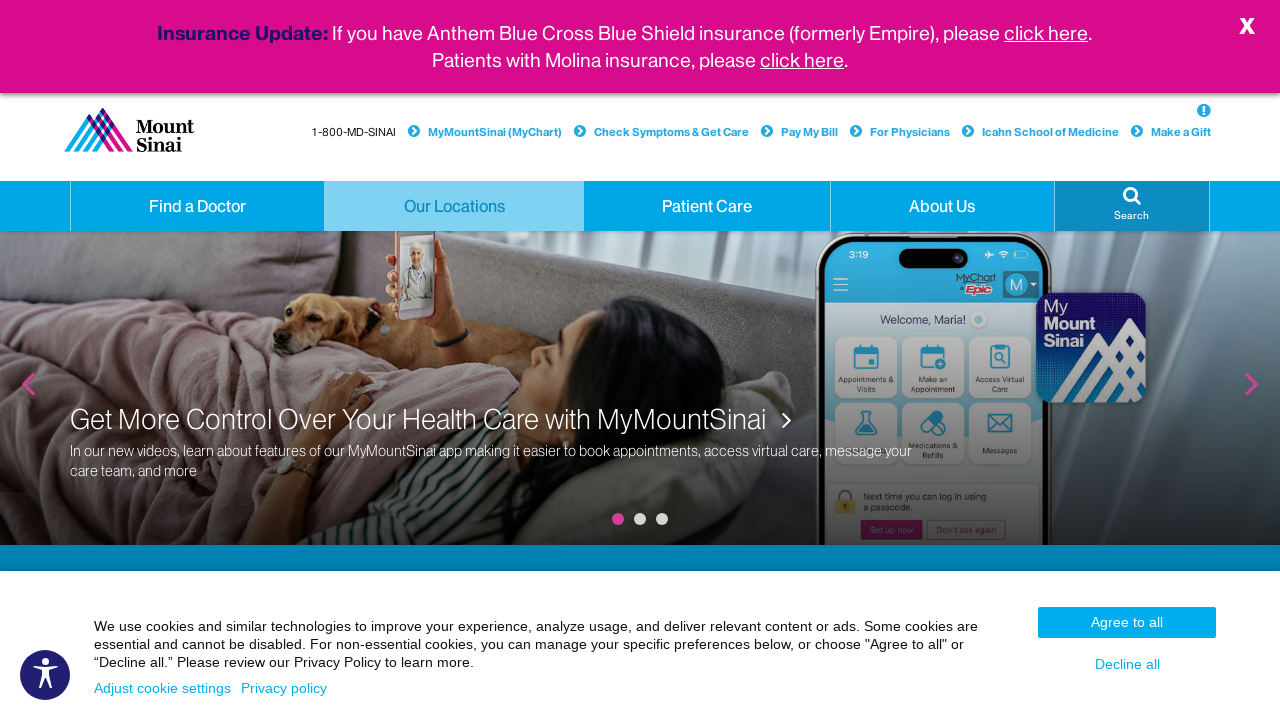

Waited for dropdown menu to become visible
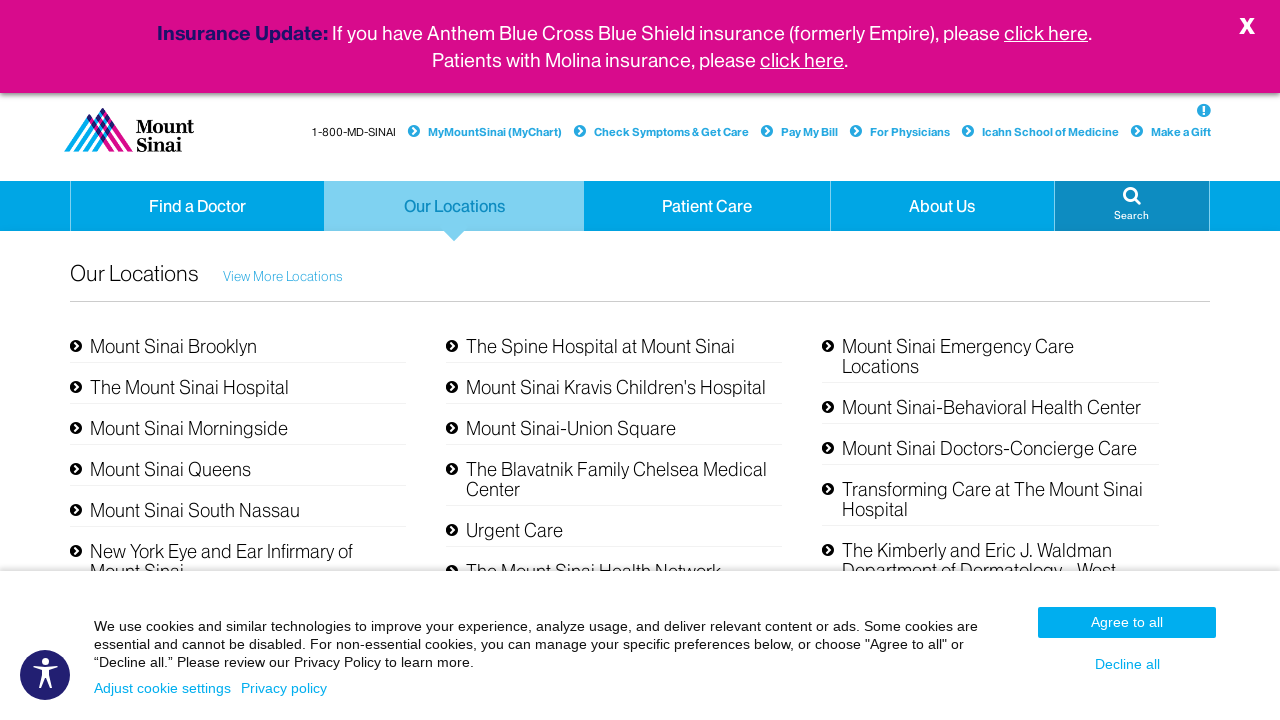

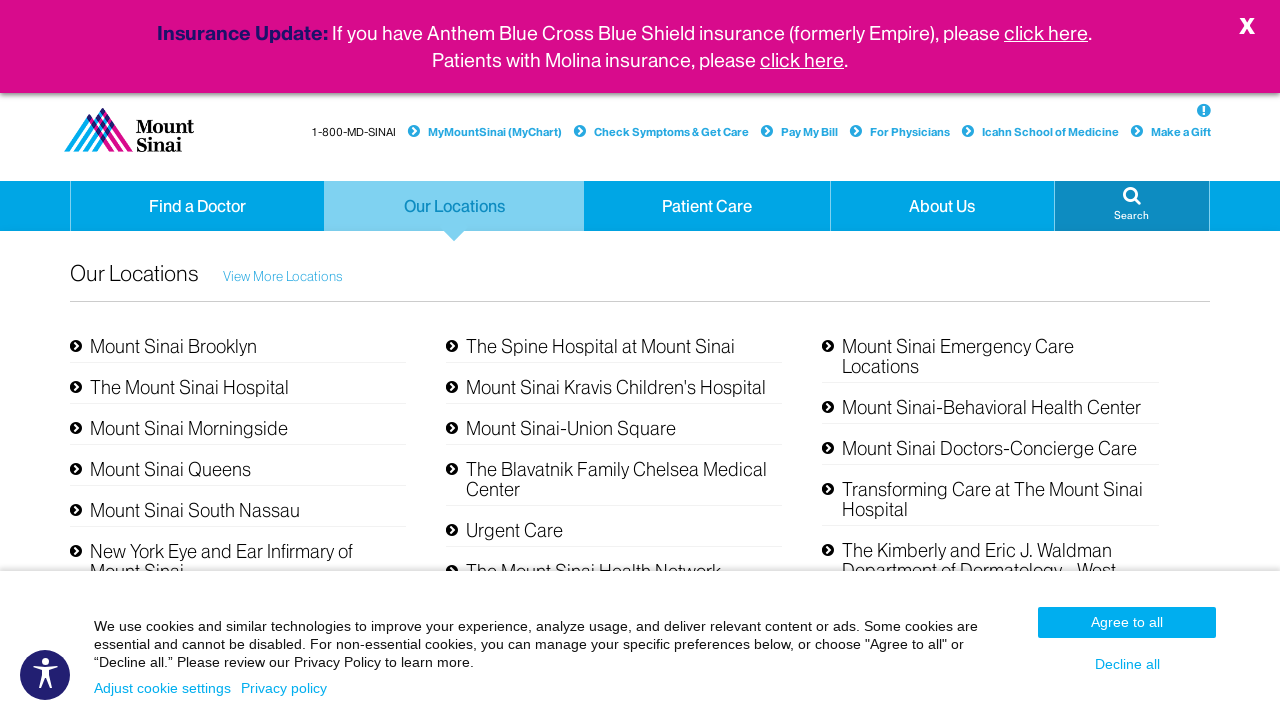